Navigates to ShareSansar existing issues page and verifies that the issues table is loaded and contains data rows.

Starting URL: https://www.sharesansar.com/existing-issues

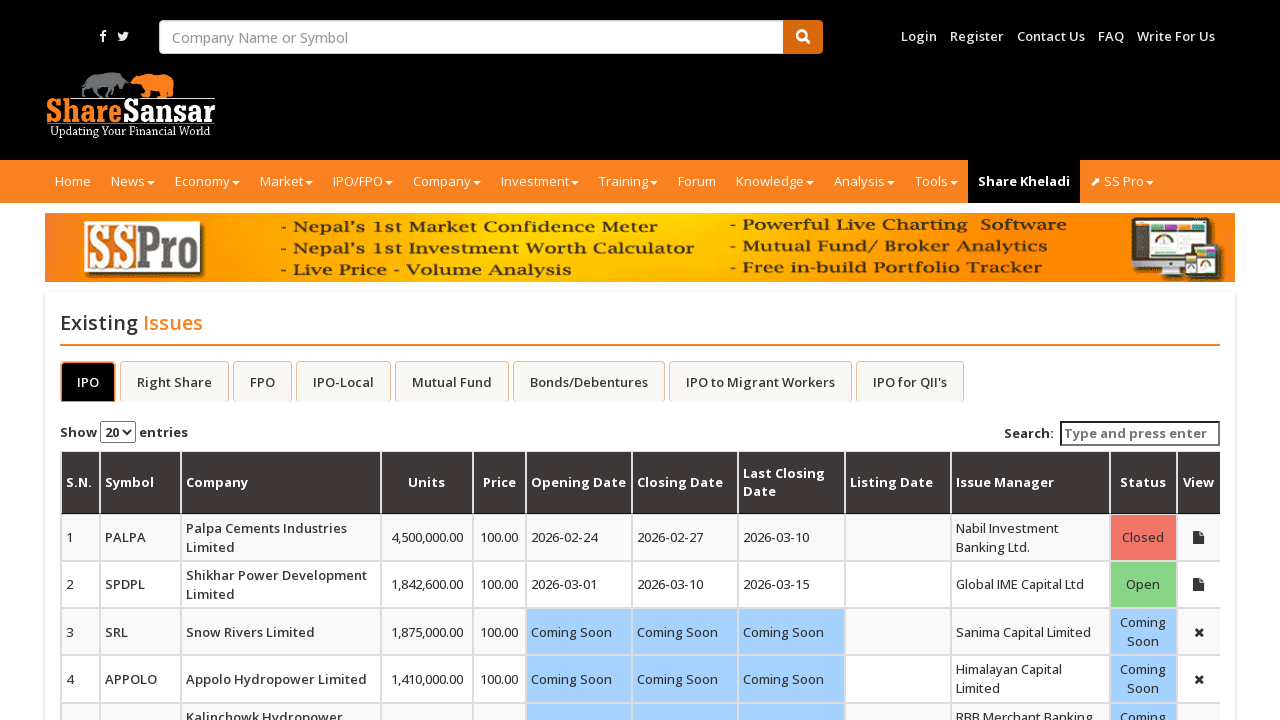

Navigated to ShareSansar existing issues page
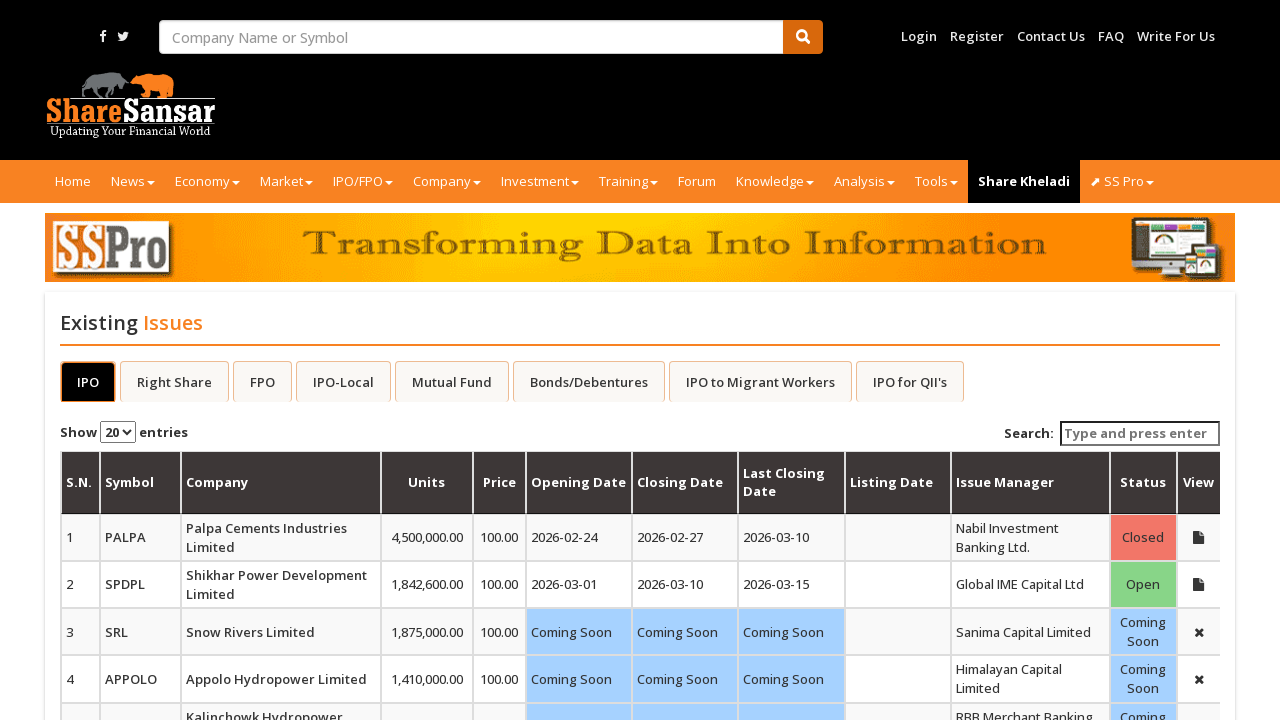

Issues table loaded
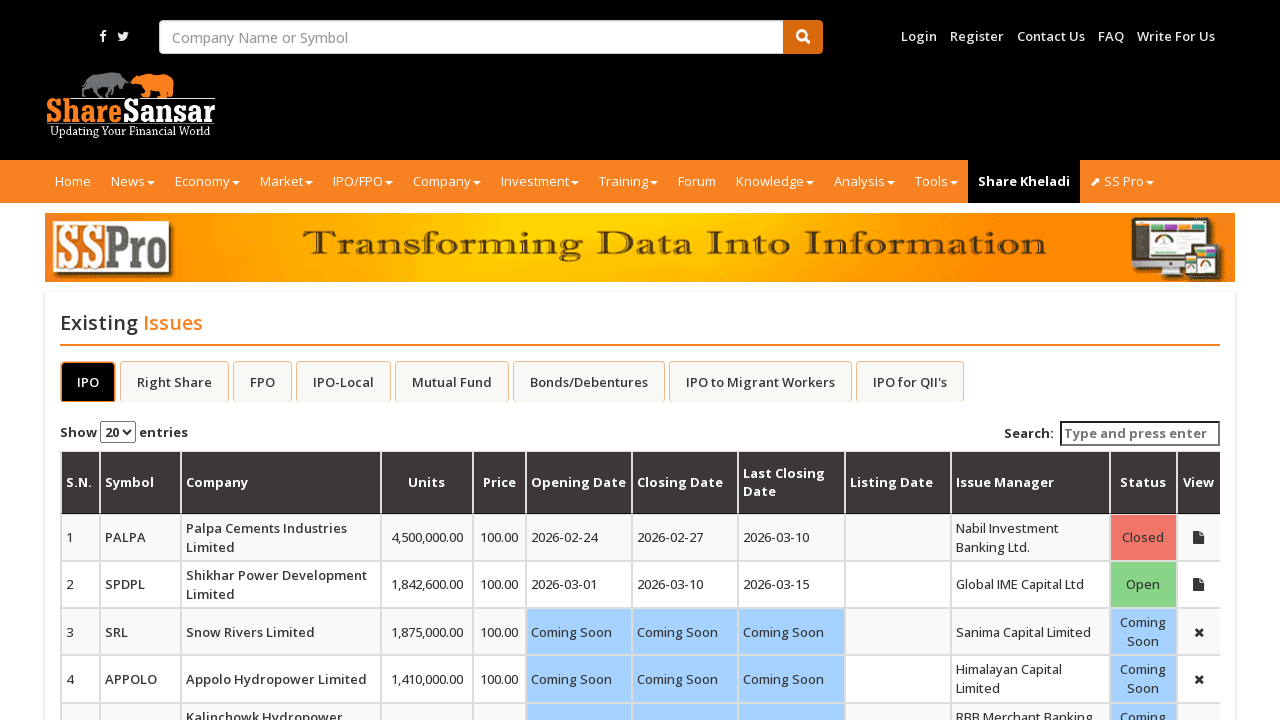

Verified issues table contains data rows
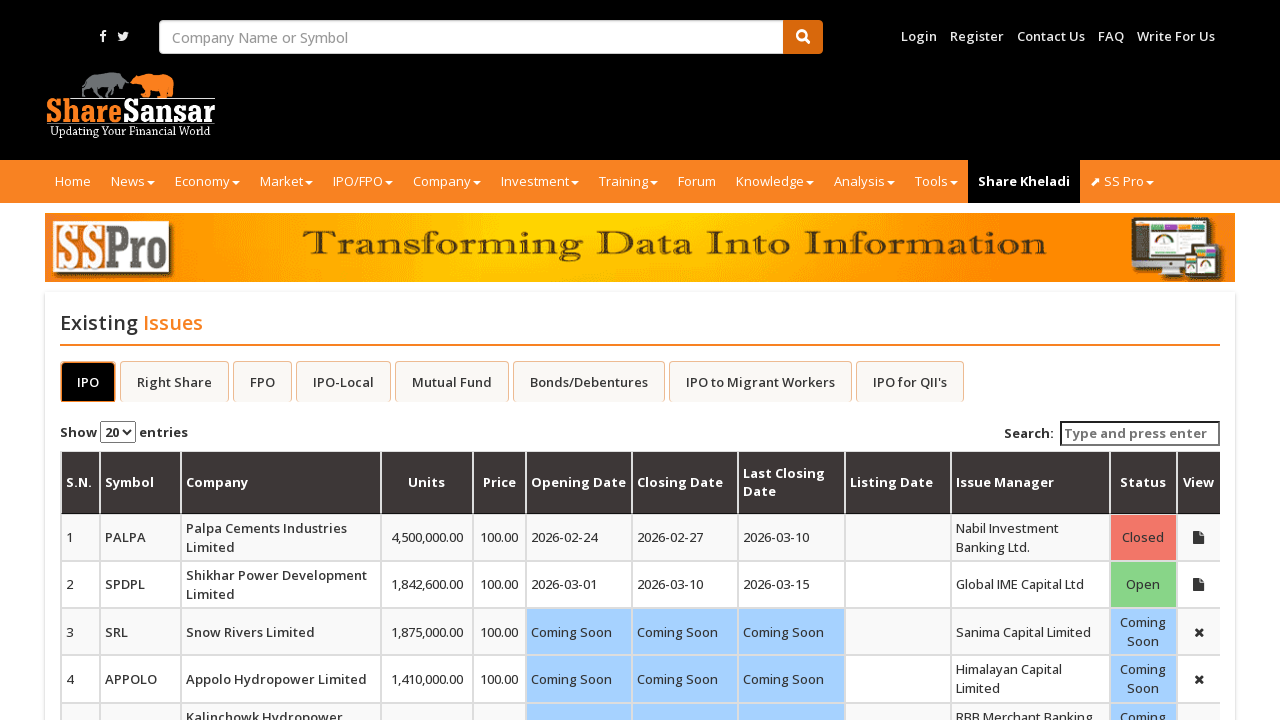

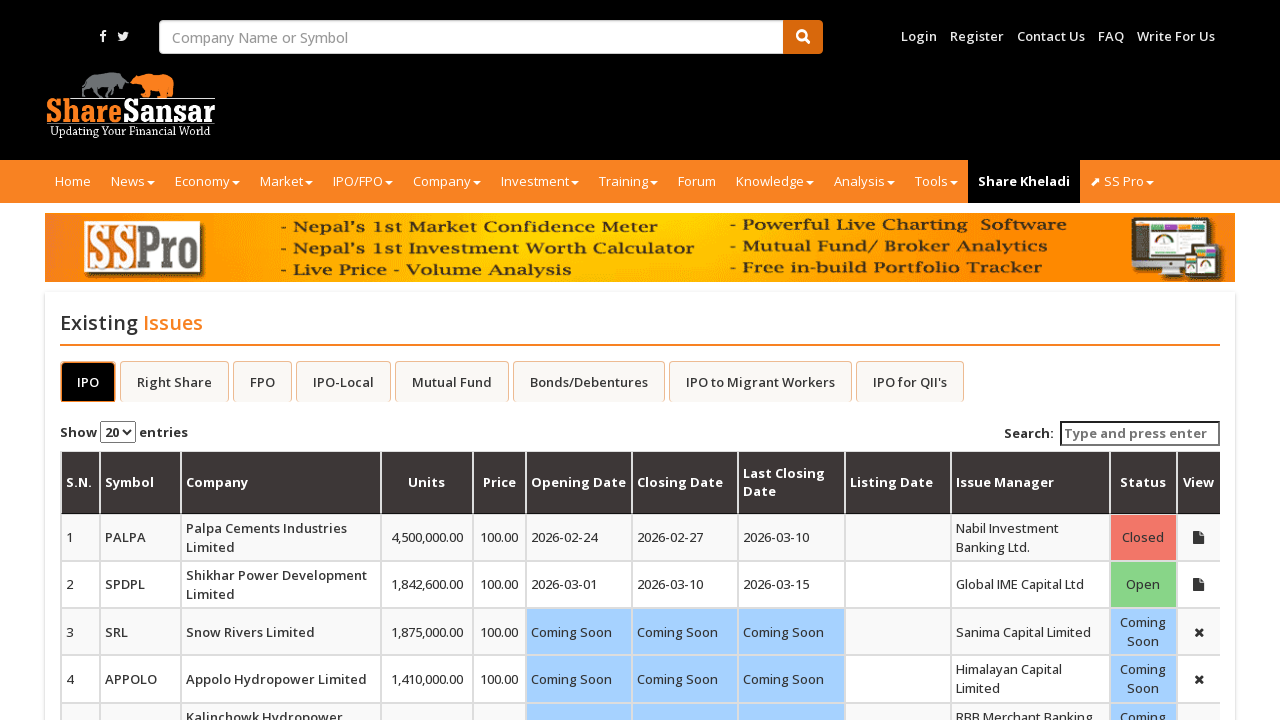